Tests Chrome browser with custom arguments by loading DuckDuckGo

Starting URL: https://duckduckgo.com

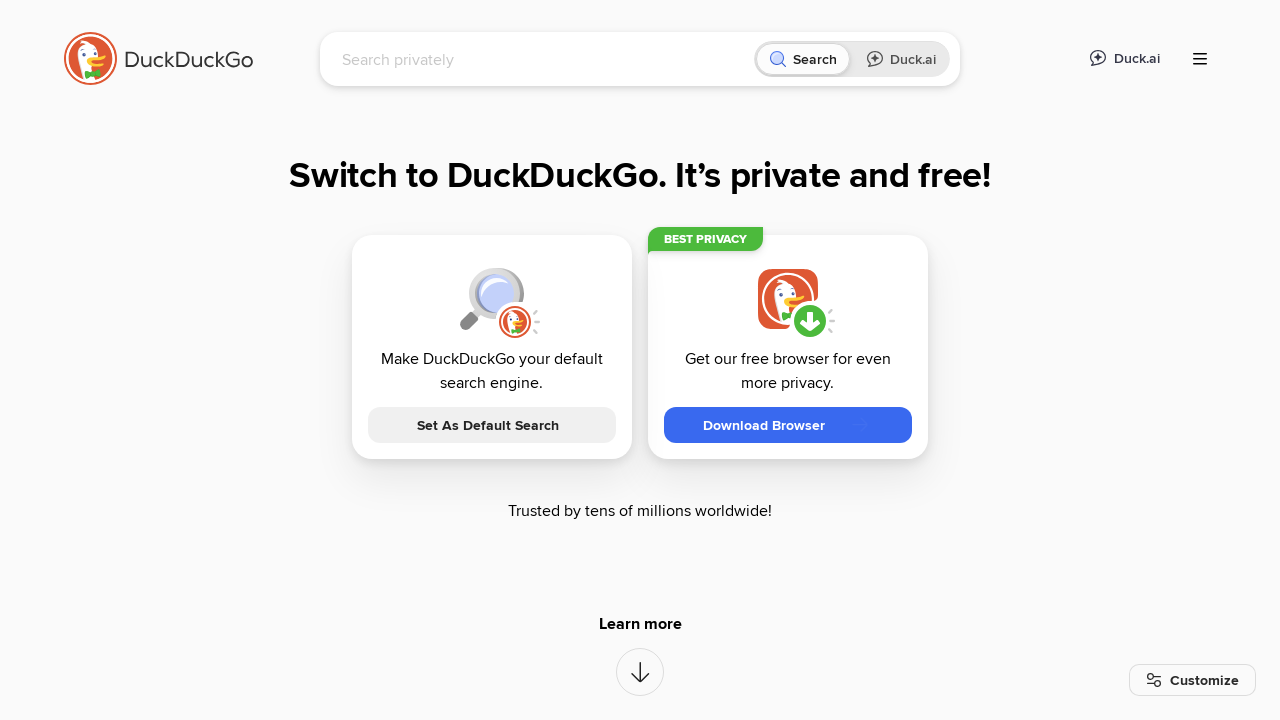

DuckDuckGo page loaded with domcontentloaded state
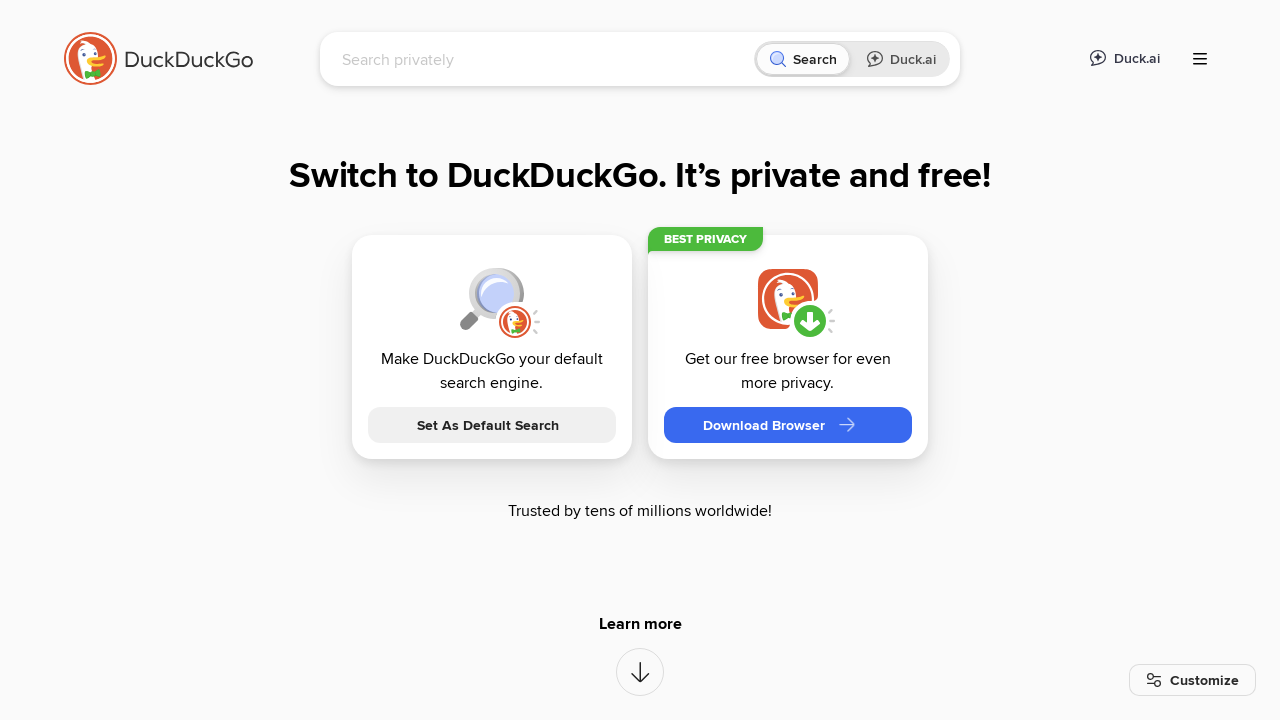

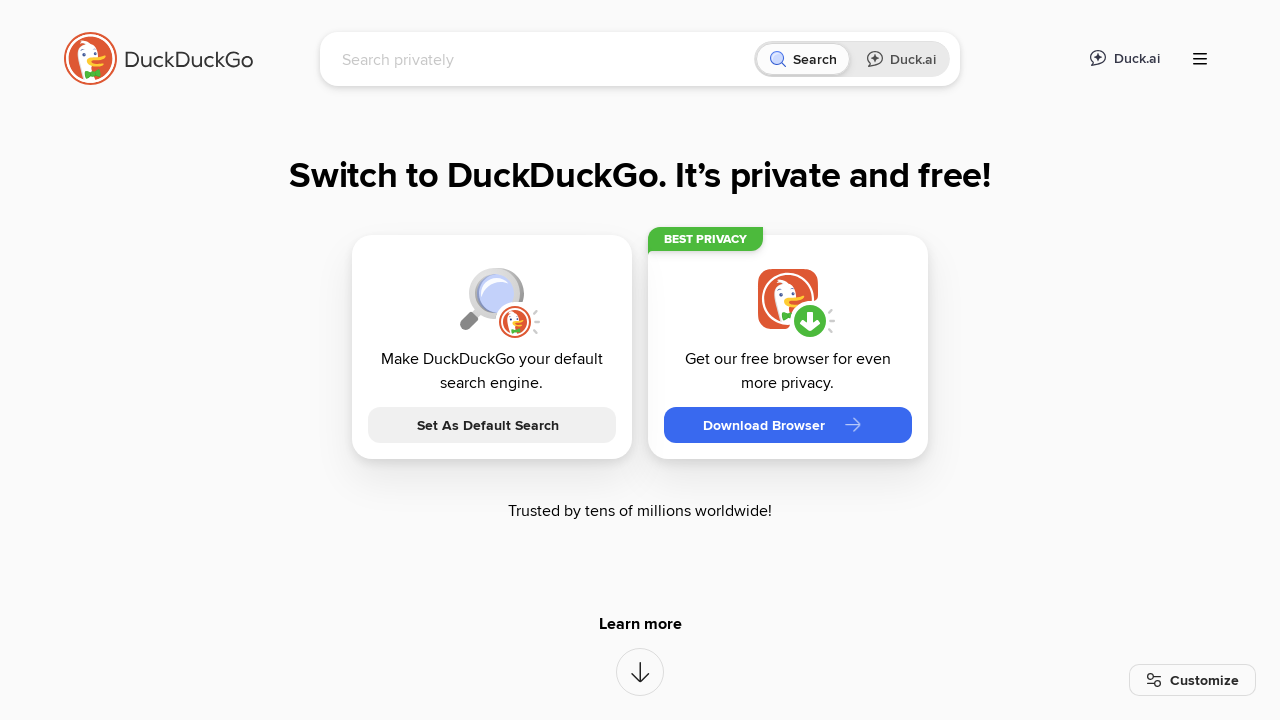